Navigates to Greens Tech Selenium course content page and verifies the page loads

Starting URL: http://greenstech.in/selenium-course-content.html

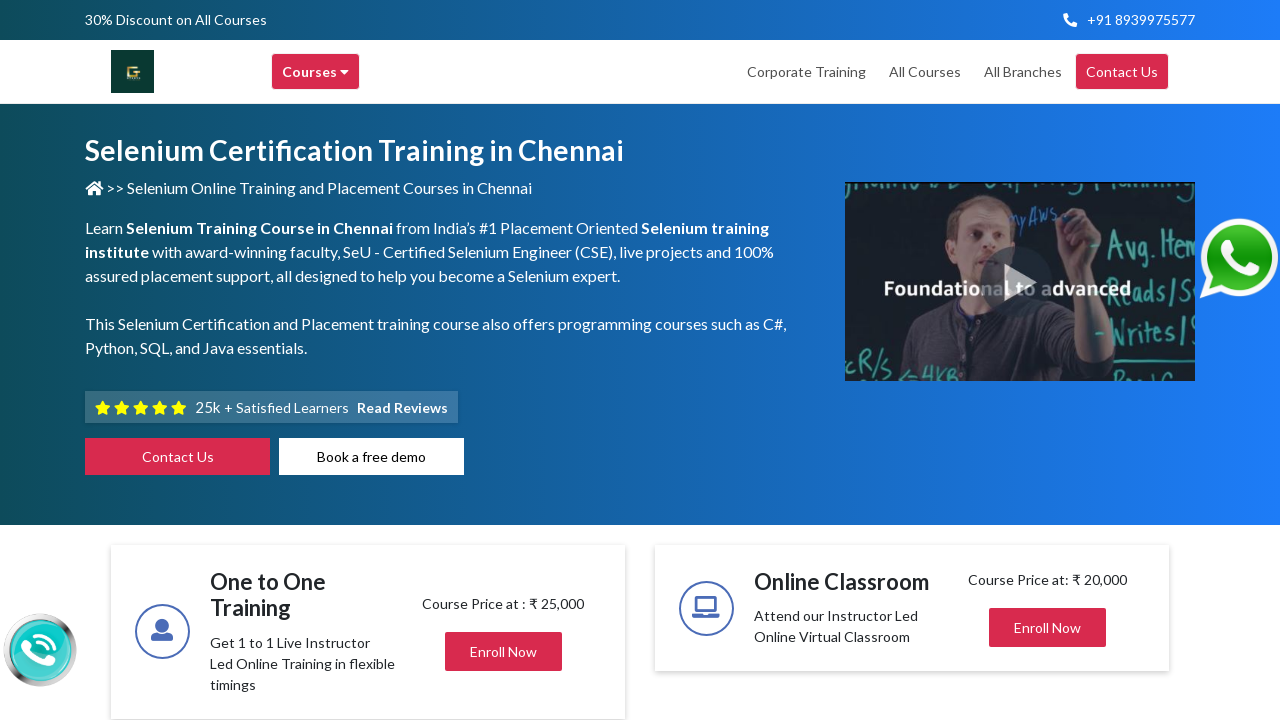

Waited for page to reach domcontentloaded state
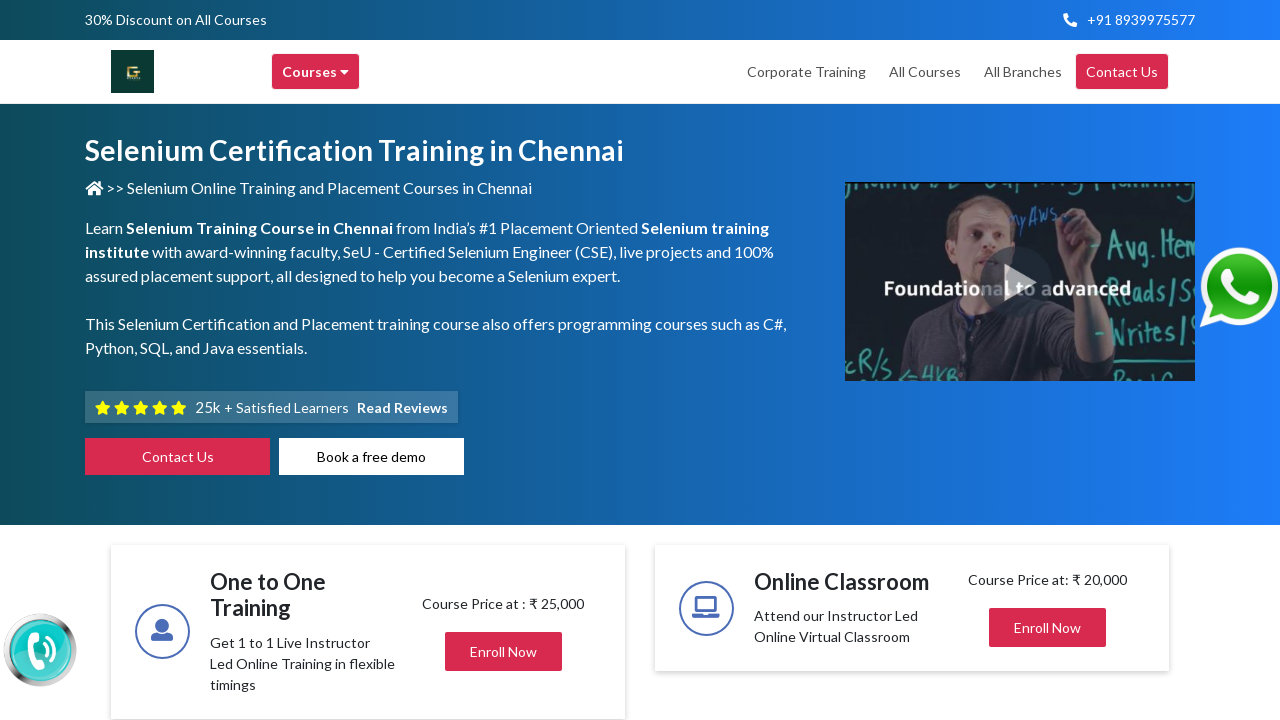

Retrieved page title: Selenium Training in Chennai | Selenium Certification Courses
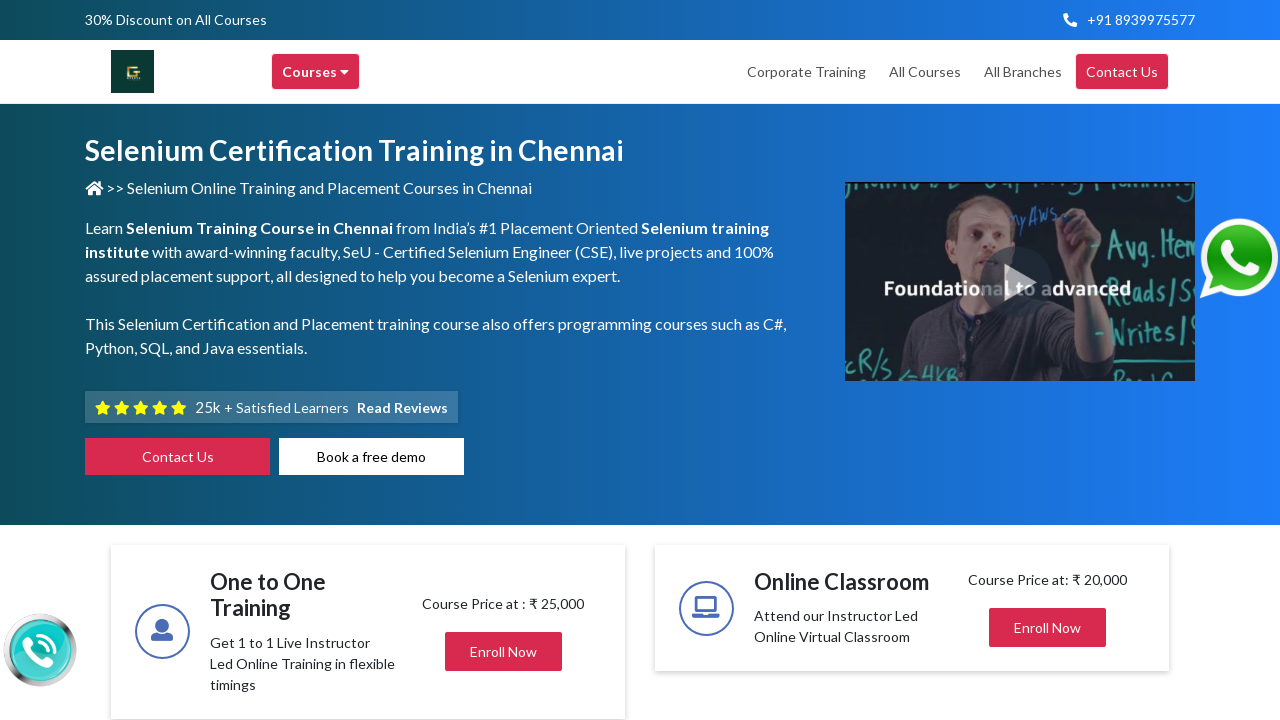

Retrieved current URL: https://greenstech.in/selenium-course-content.html
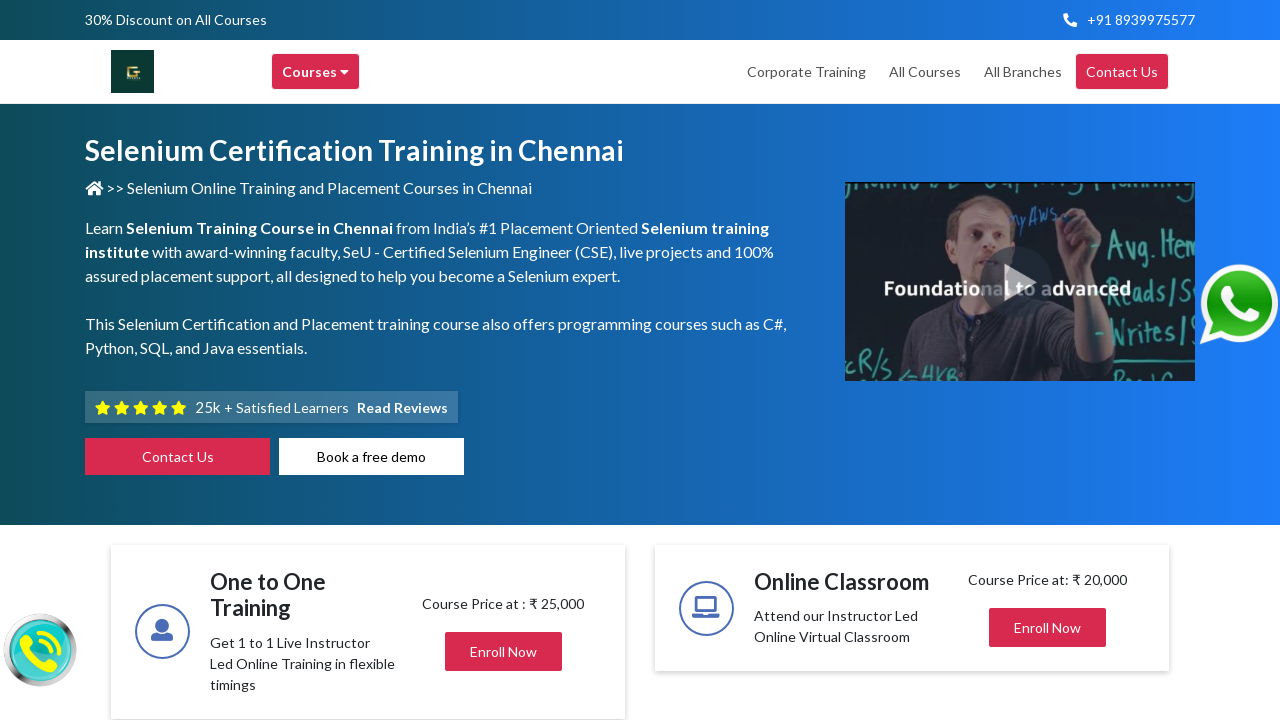

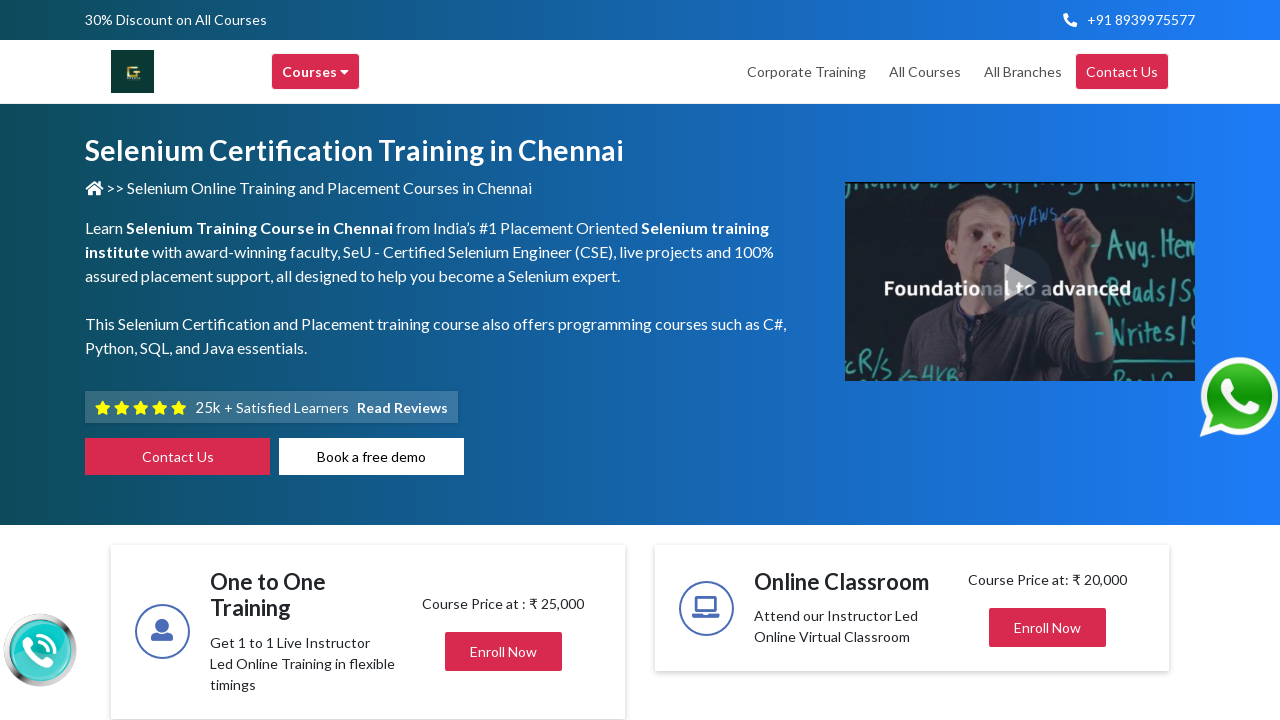